Tests drag and drop functionality on jQueryUI droppable demo by dragging an element onto a drop target

Starting URL: https://jqueryui.com/droppable/

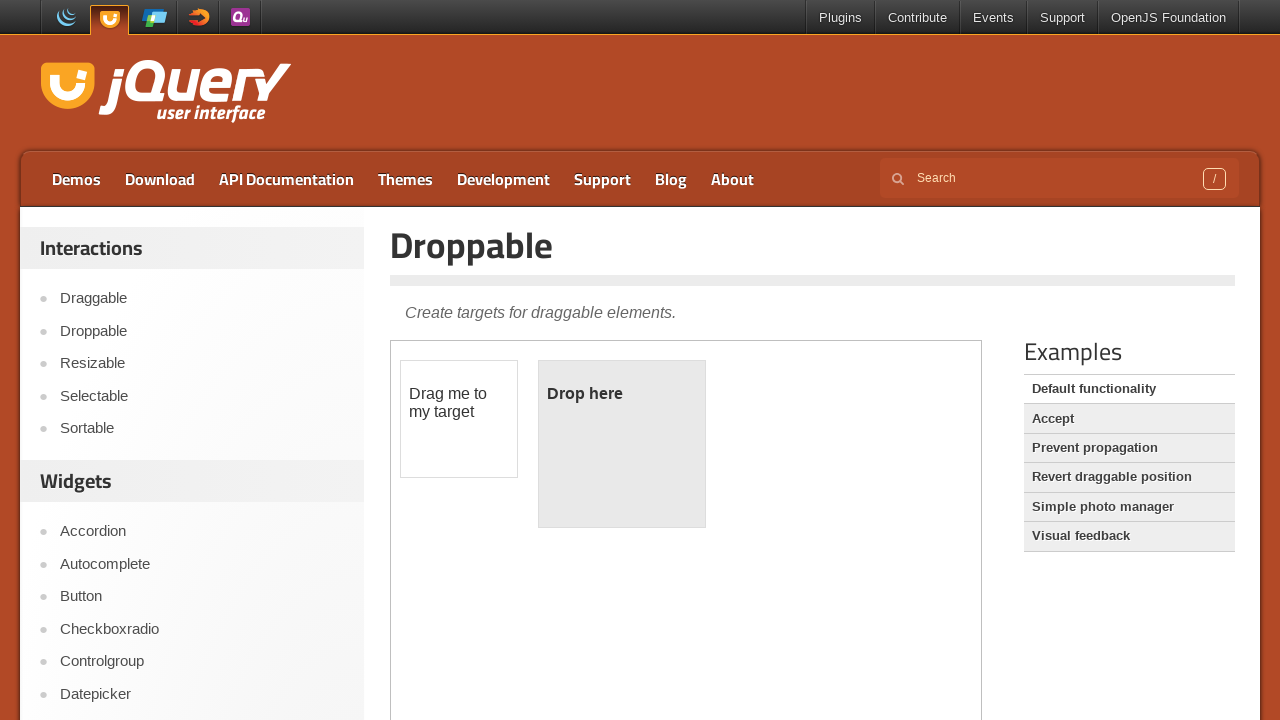

Located the demo iframe on the jQueryUI droppable page
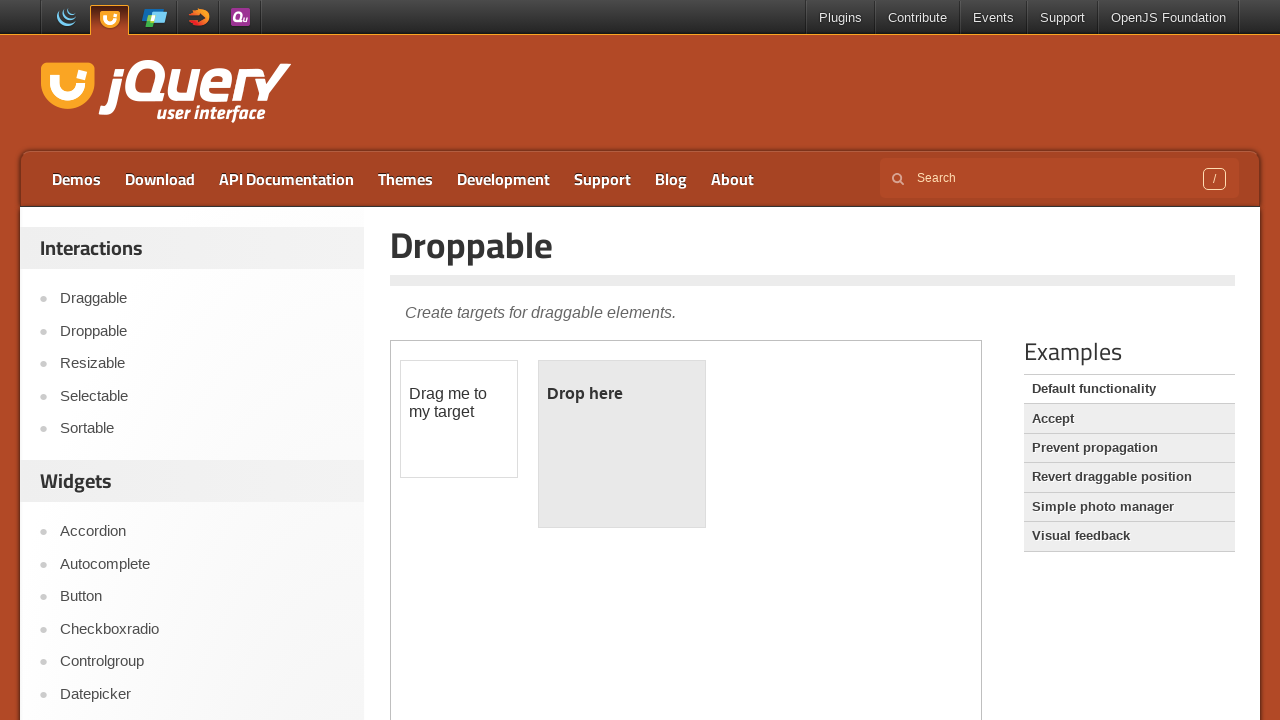

Located the draggable element (#draggable)
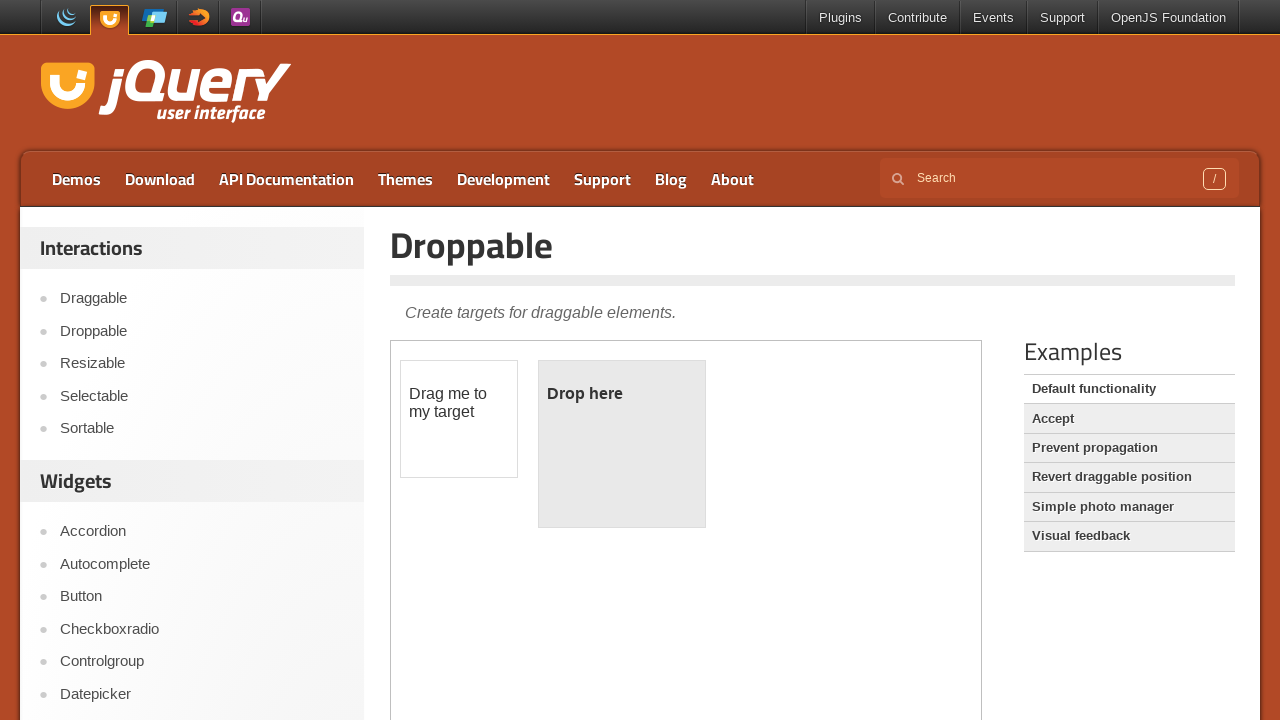

Located the droppable target element (#droppable)
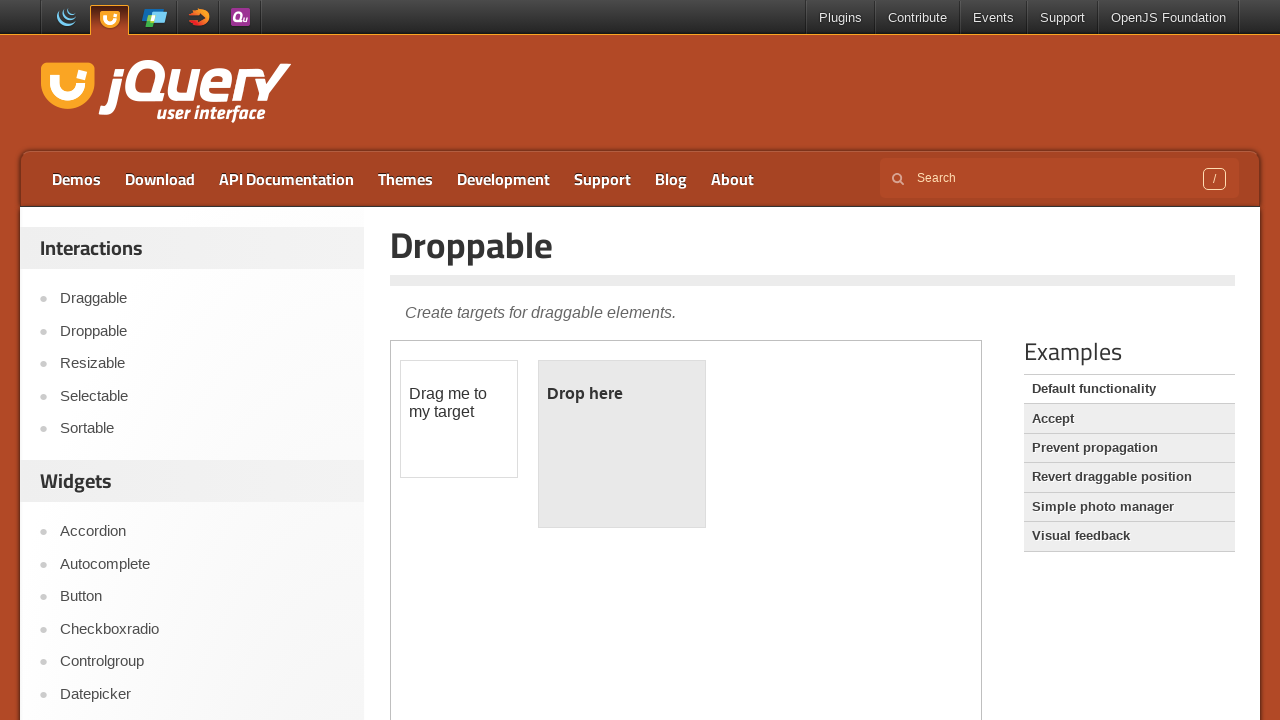

Dragged the draggable element onto the droppable target at (622, 444)
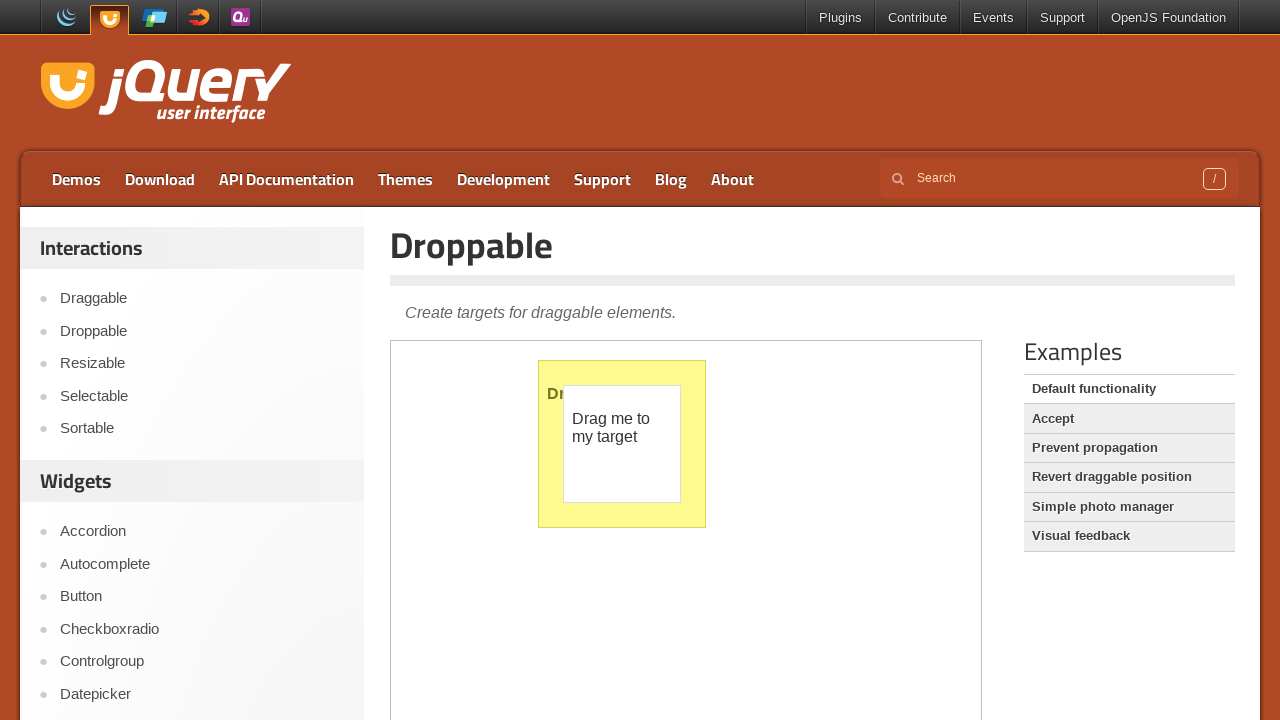

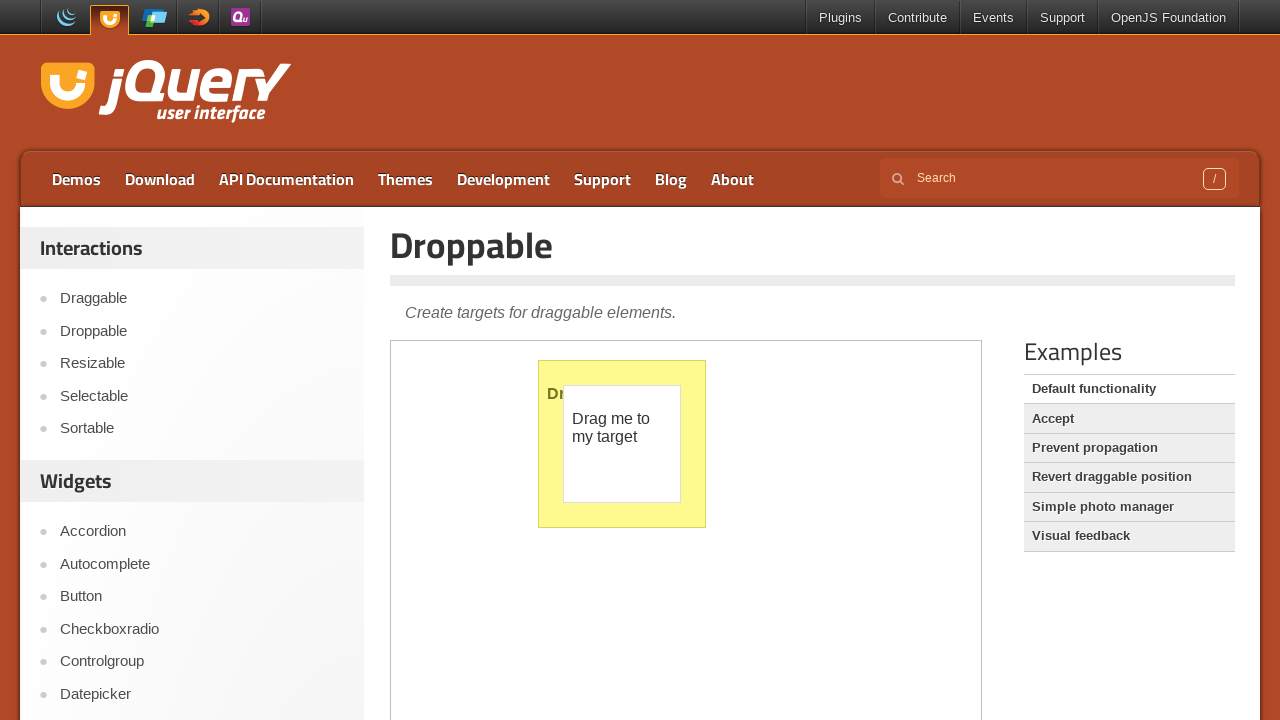